Tests multiple window handling by navigating to a page, opening a new window via a link click, switching between parent and child windows, and verifying text content in each window.

Starting URL: https://the-internet.herokuapp.com/

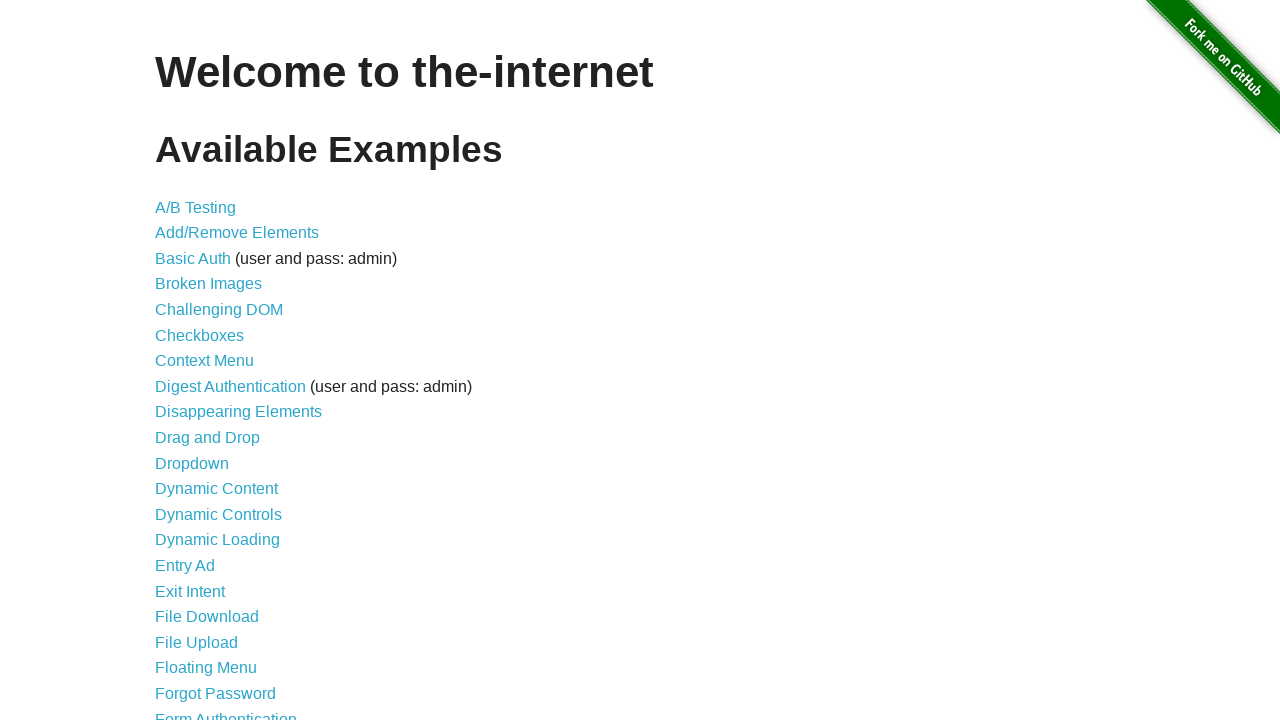

Clicked on 'Multiple Windows' link at (218, 369) on xpath=//a[text()='Multiple Windows']
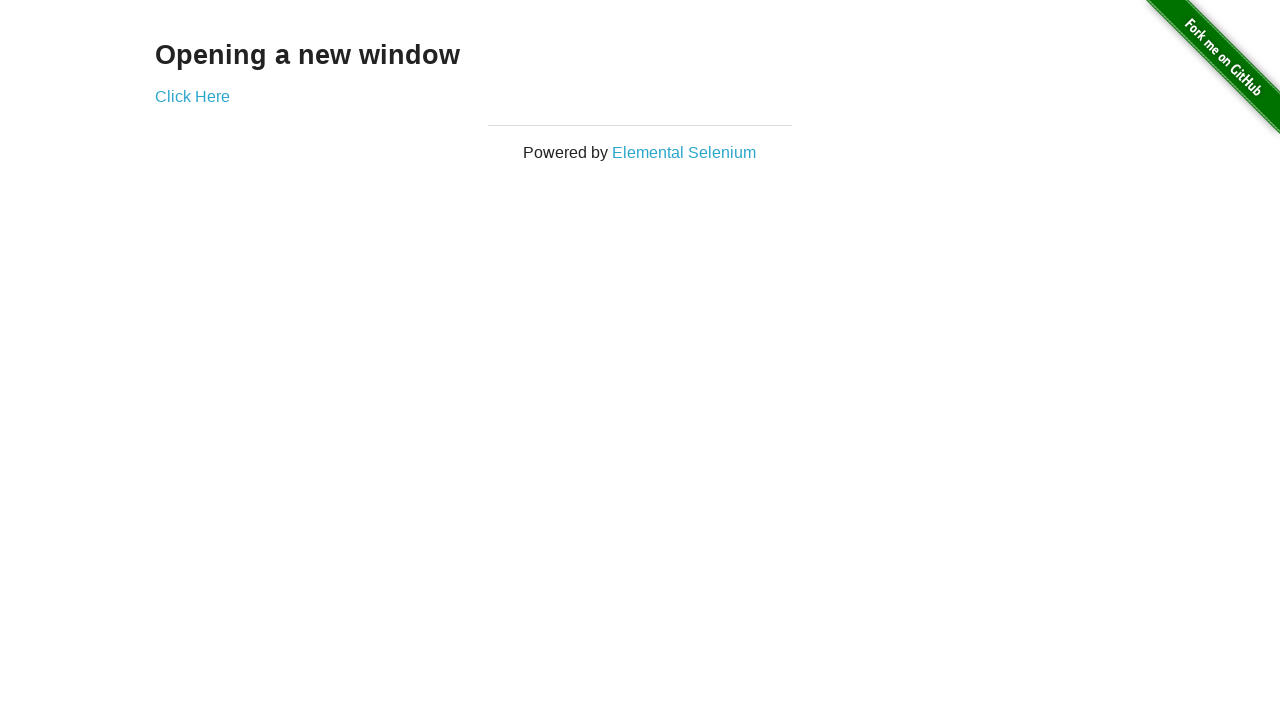

Waited for 'Click Here' link to load
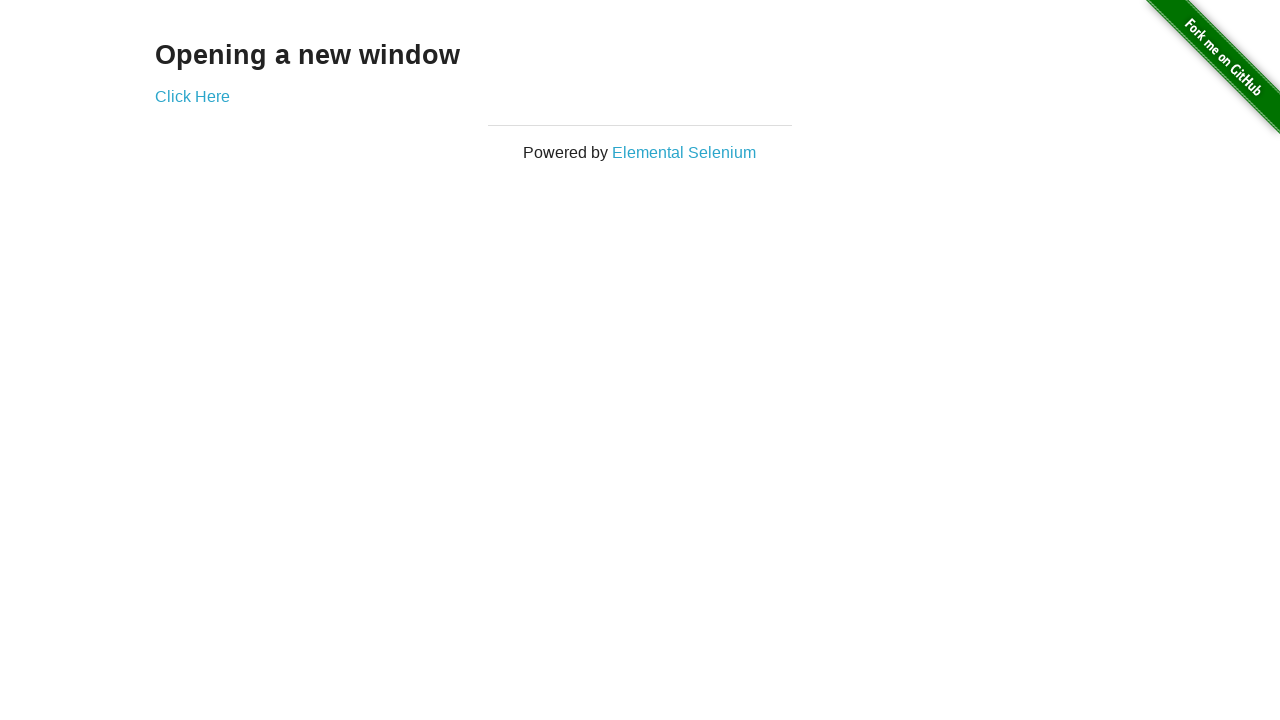

Clicked 'Click Here' link to open new window at (192, 96) on xpath=//a[text()='Click Here']
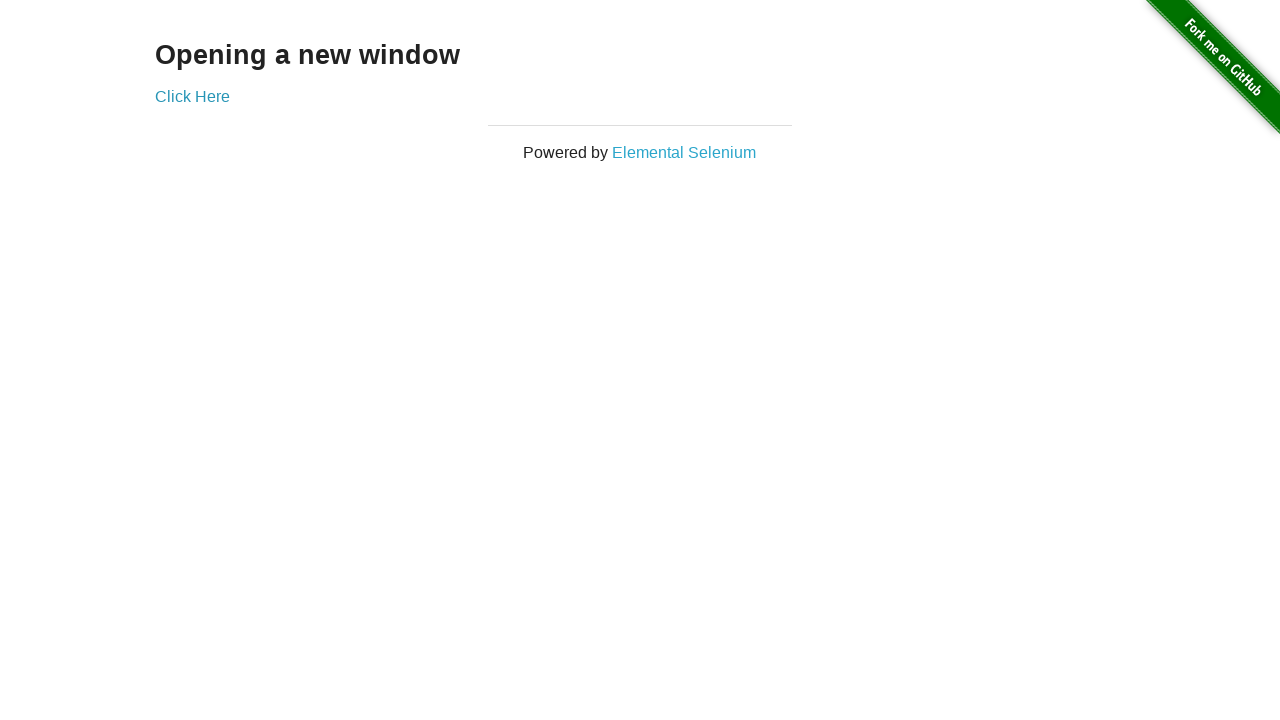

Captured new child window/page
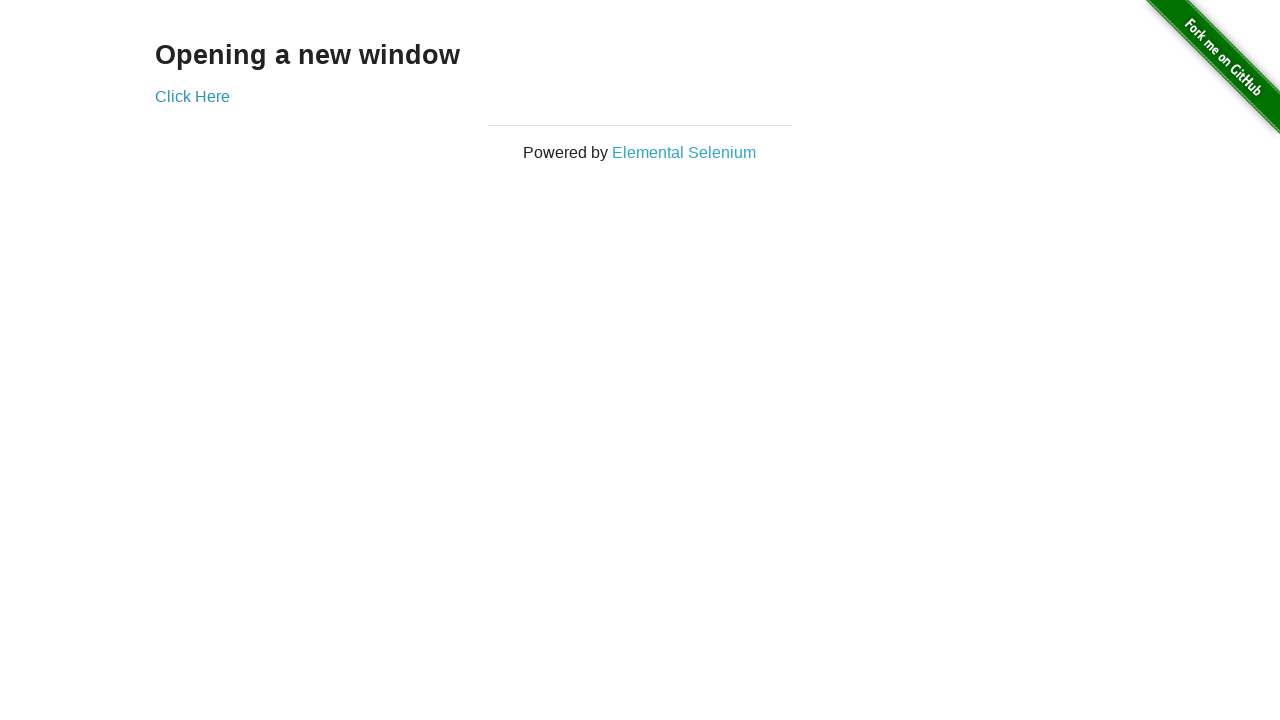

Child window loaded completely
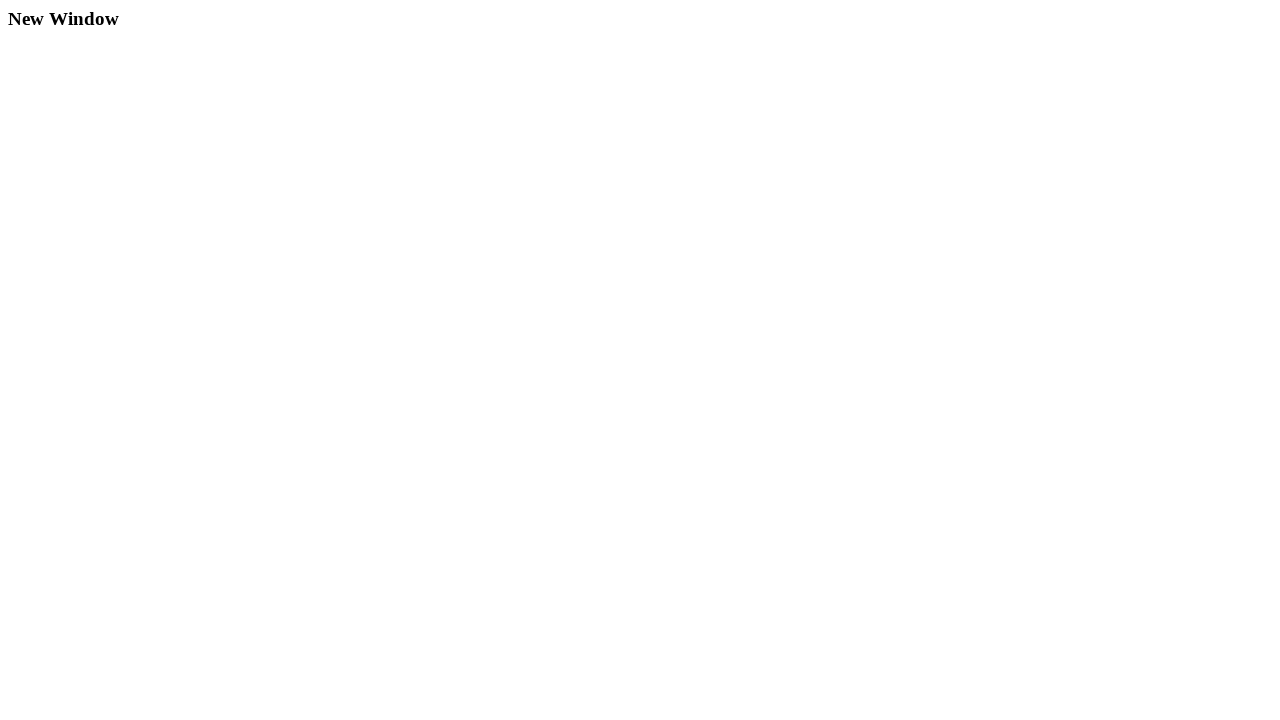

Retrieved text from child window h3: 'New Window'
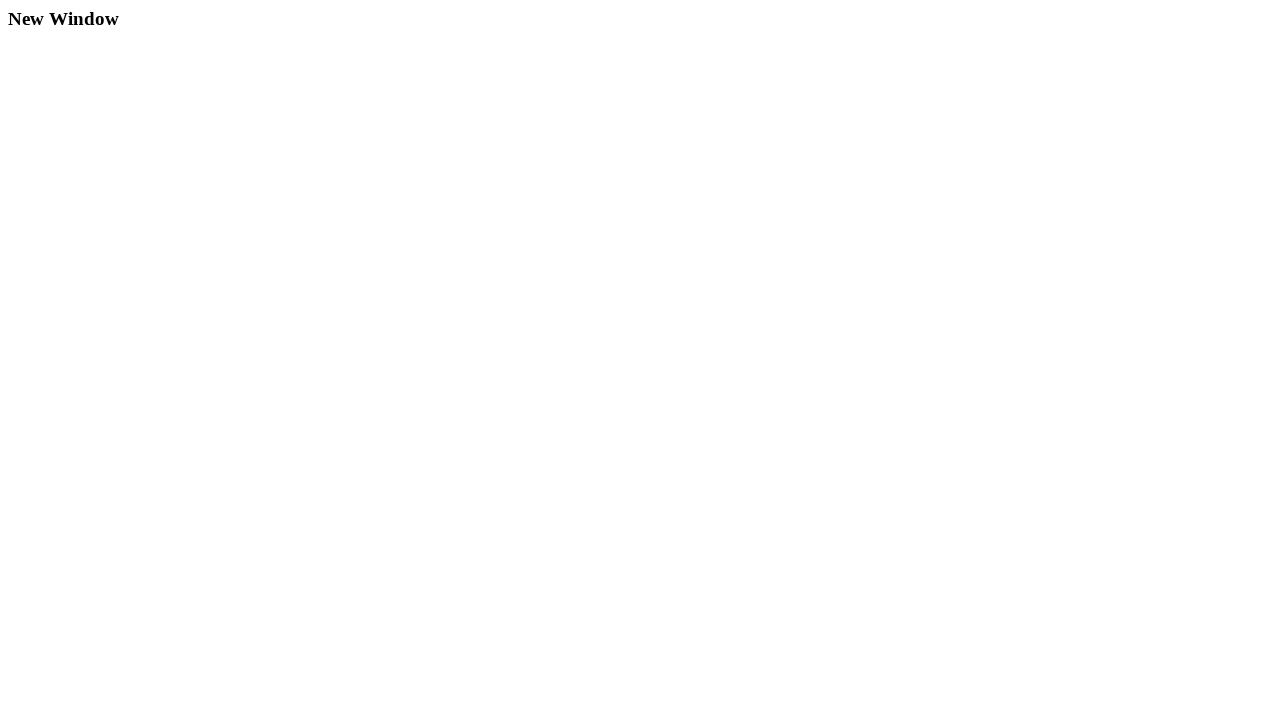

Retrieved text from parent window: 'Opening a new window'
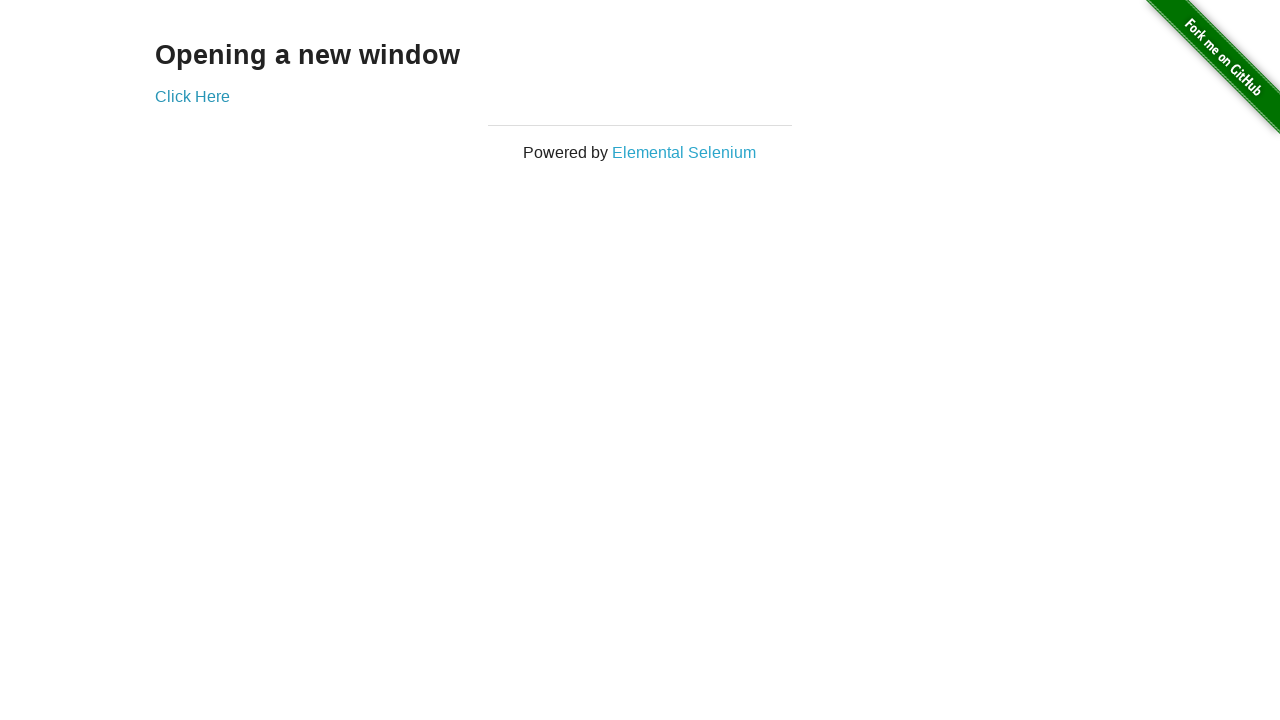

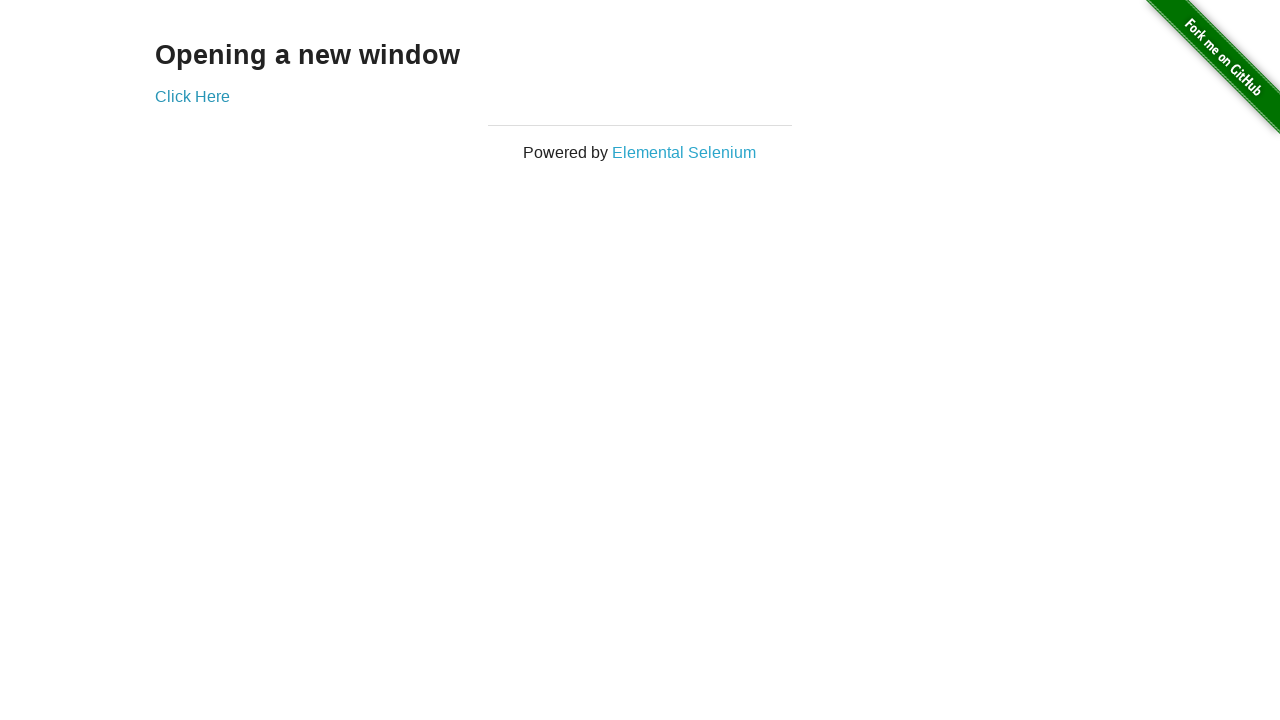